Tests checkbox selection functionality by finding and clicking a specific checkbox based on its value attribute

Starting URL: https://rahulshettyacademy.com/AutomationPractice/

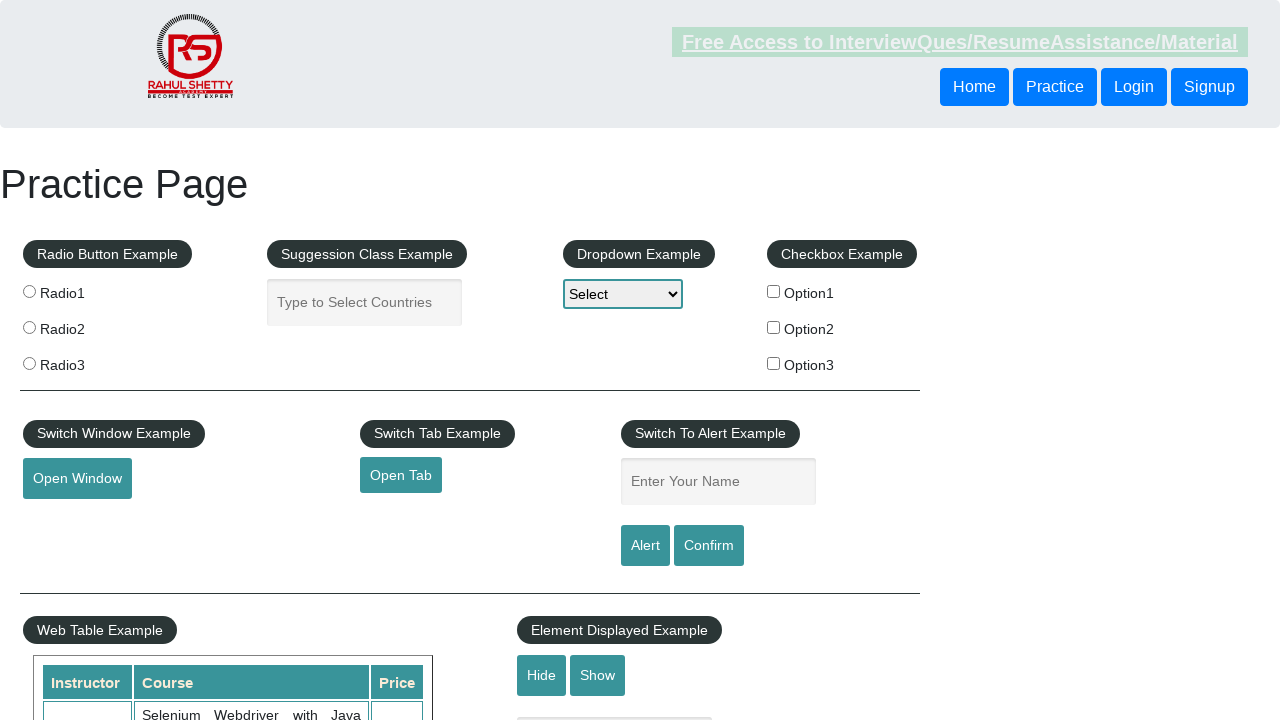

Navigated to AutomationPractice page
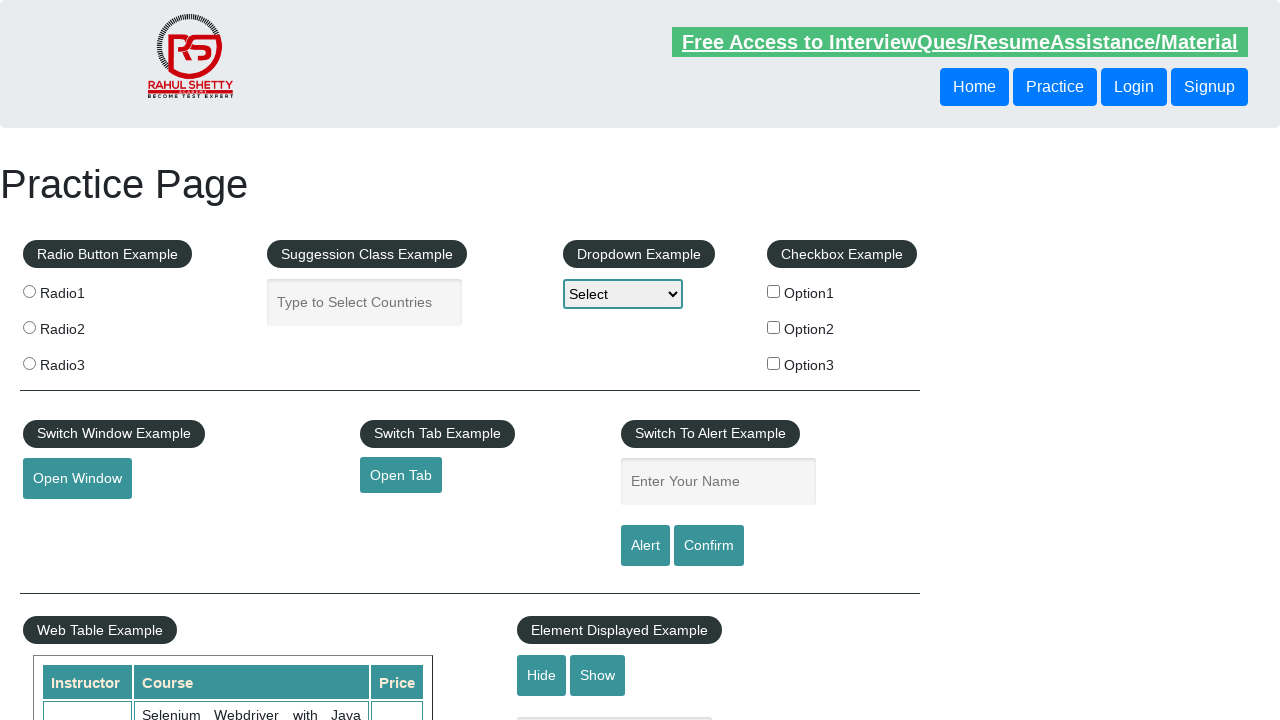

Located all checkboxes on the page
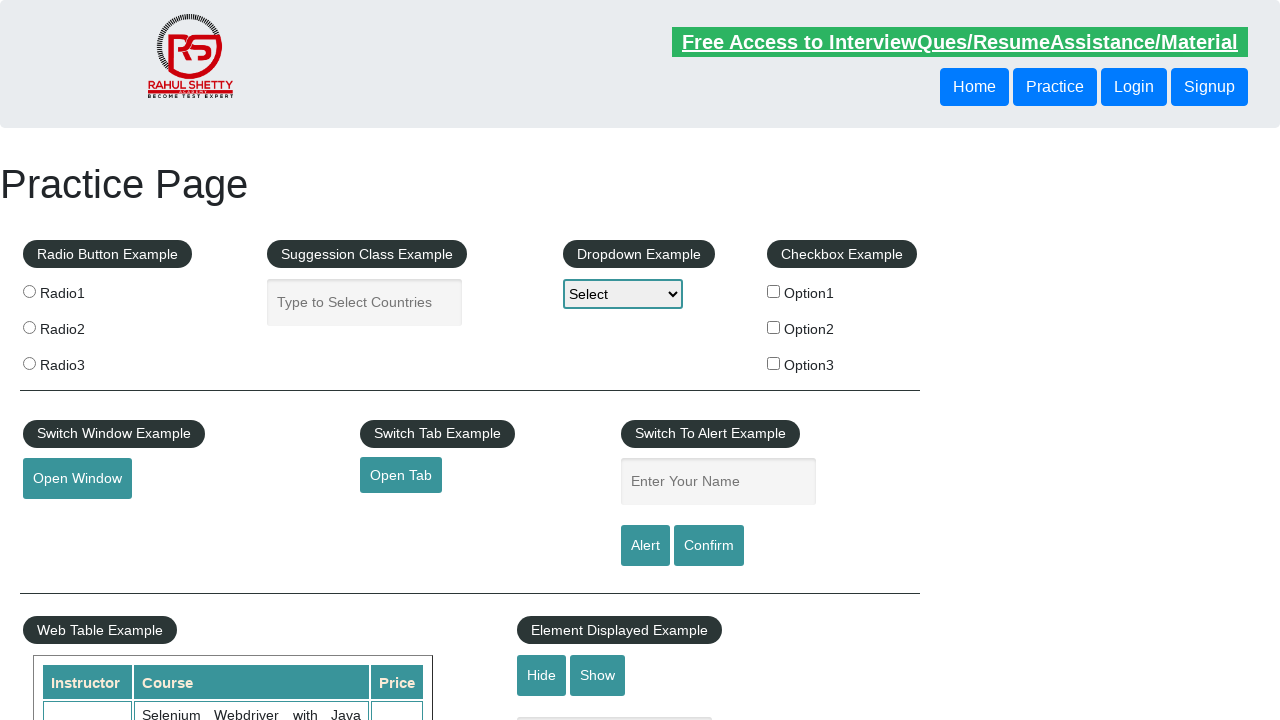

Found and clicked checkbox with value='option2' at (774, 327) on xpath=//input[@type='checkbox'] >> nth=1
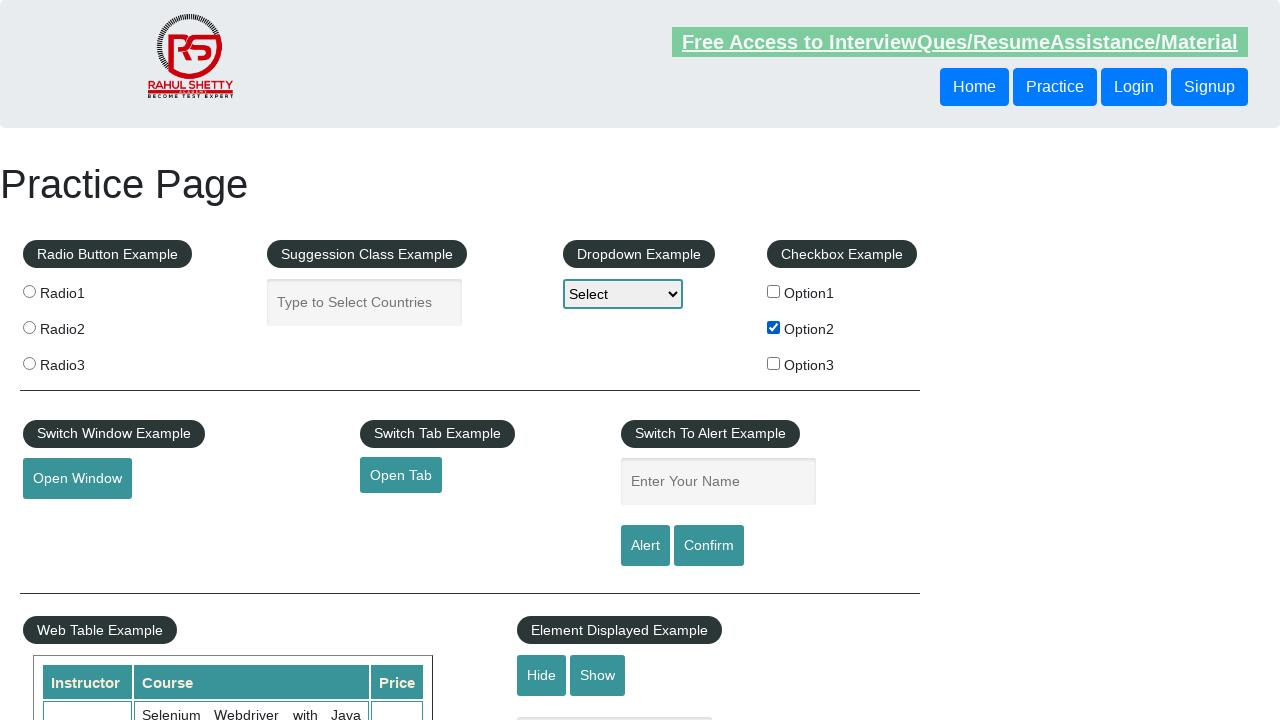

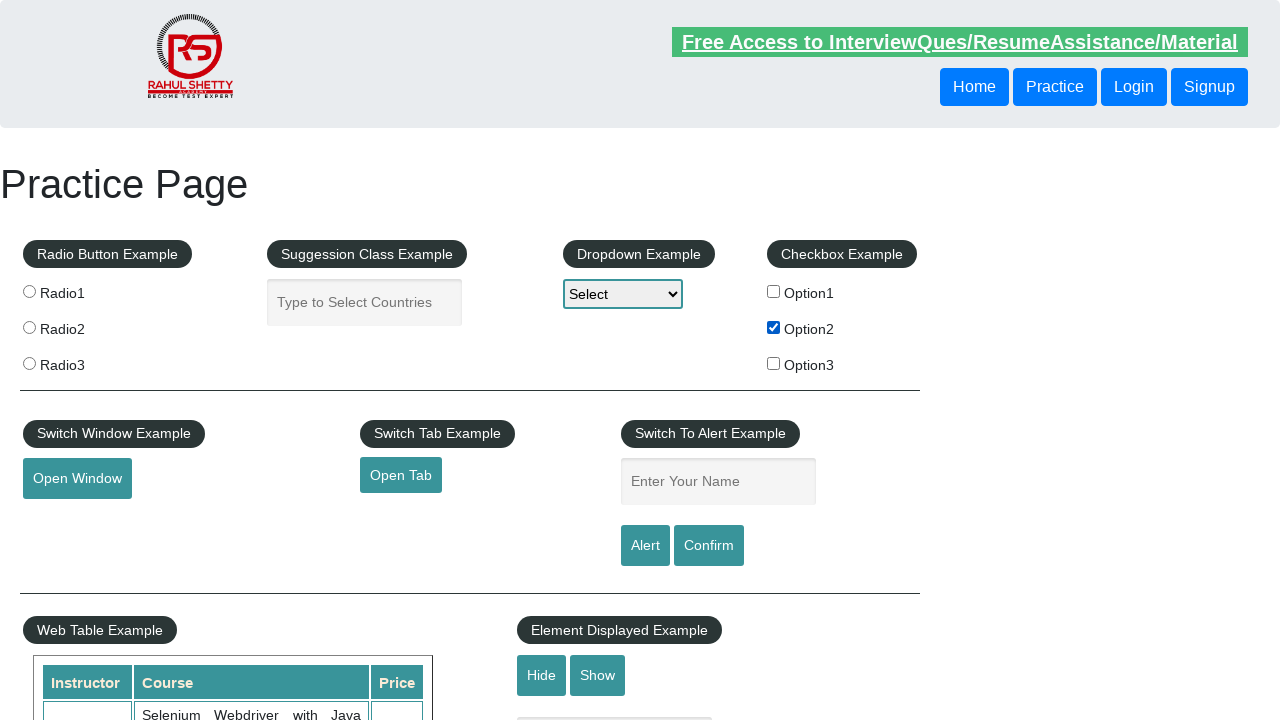